Navigates to the TestingBot homepage and verifies that the page contains the word "Selenium"

Starting URL: http://testingbot.com

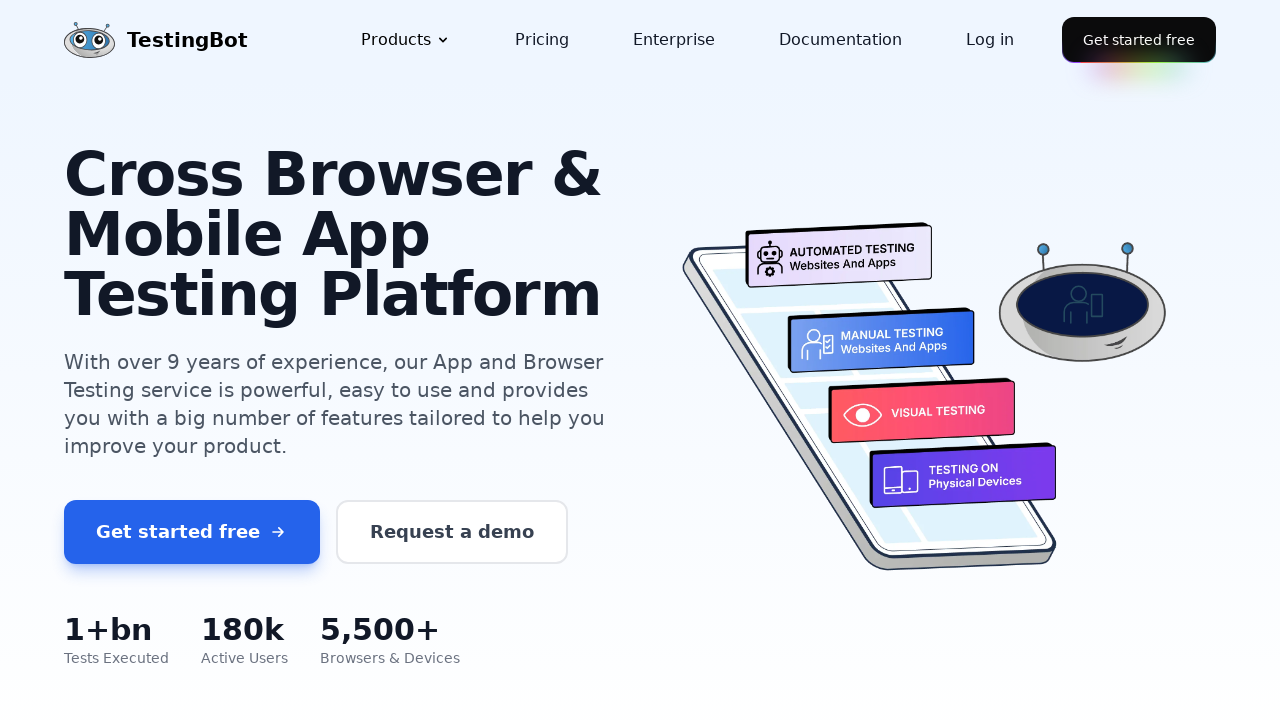

Waited for page to load (domcontentloaded)
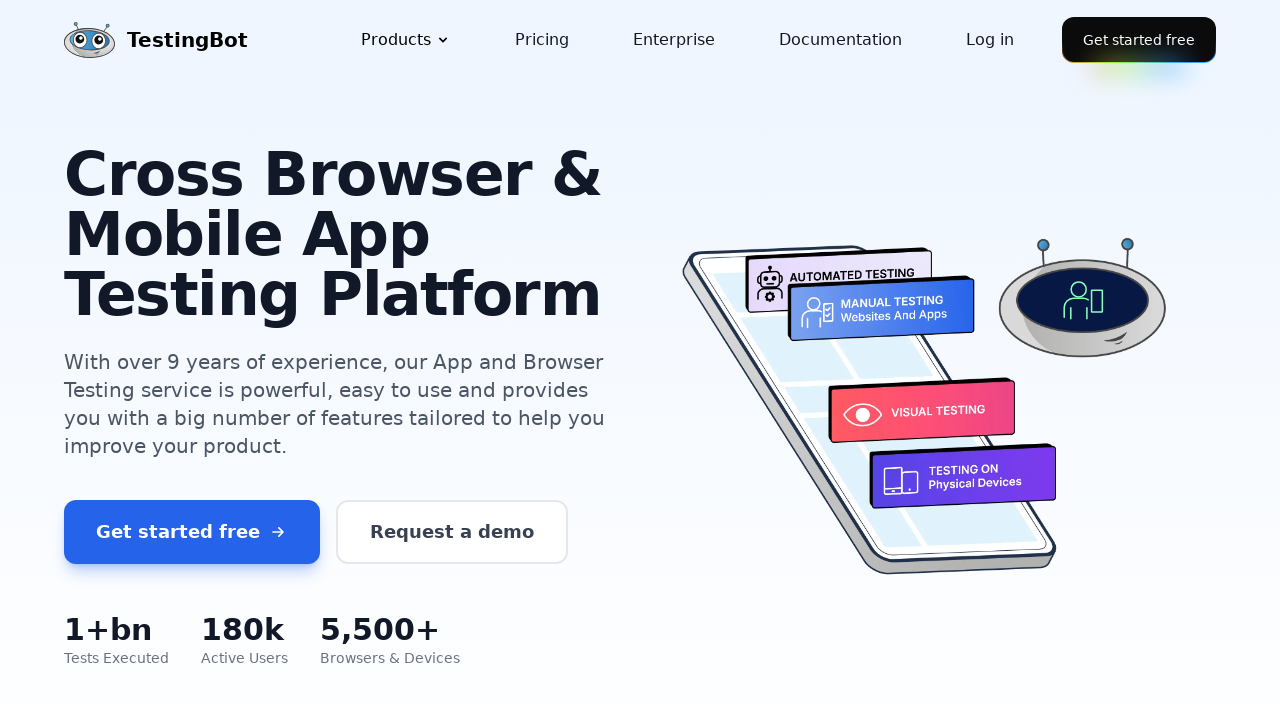

Verified that page contains the word 'Selenium'
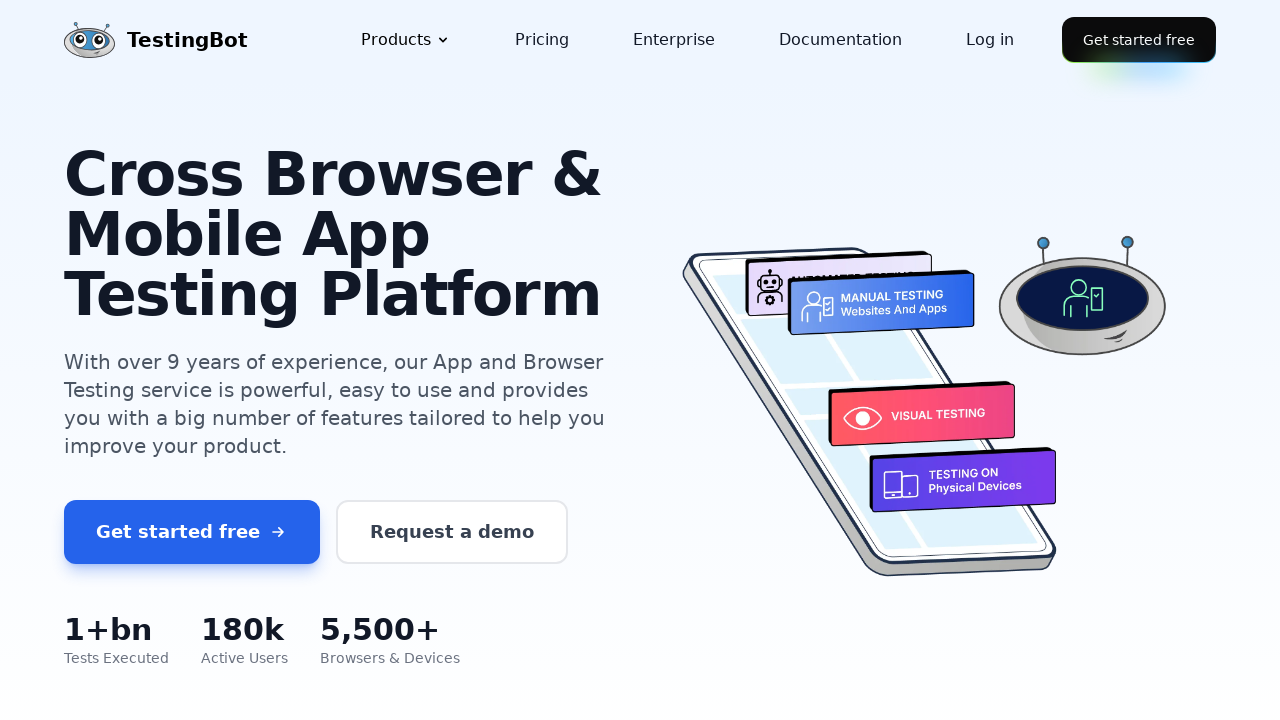

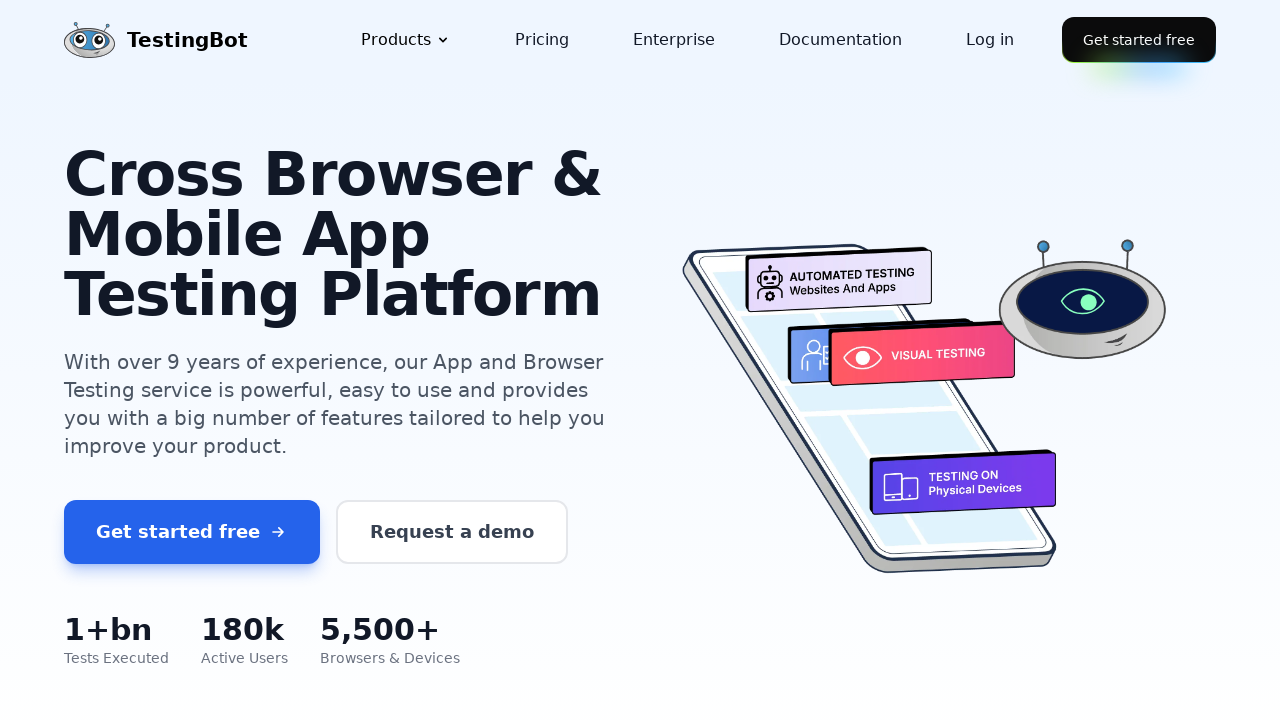